Navigates to Seoul social housing listing page and verifies that the housing table with data rows is properly rendered after JavaScript execution

Starting URL: https://soco.seoul.go.kr/coHouse/pgm/home/cohome/list.do?menuNo=200043#

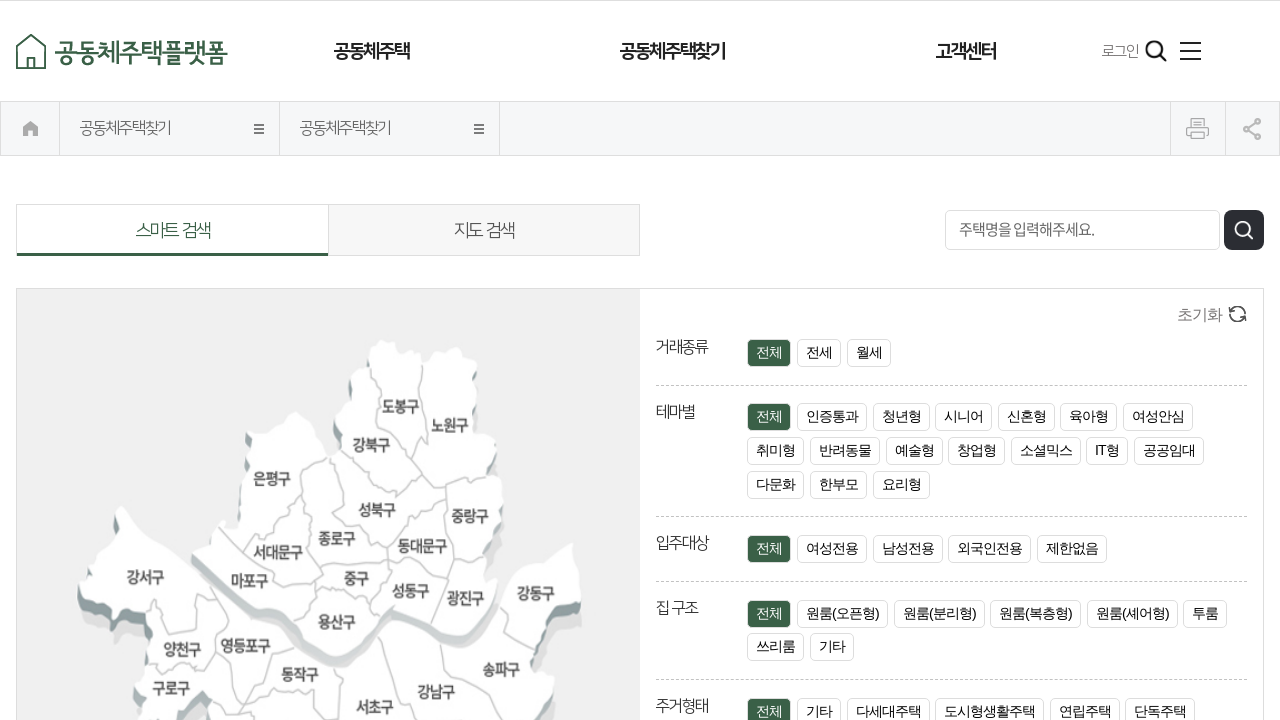

Waited 5 seconds for JavaScript to render the table content
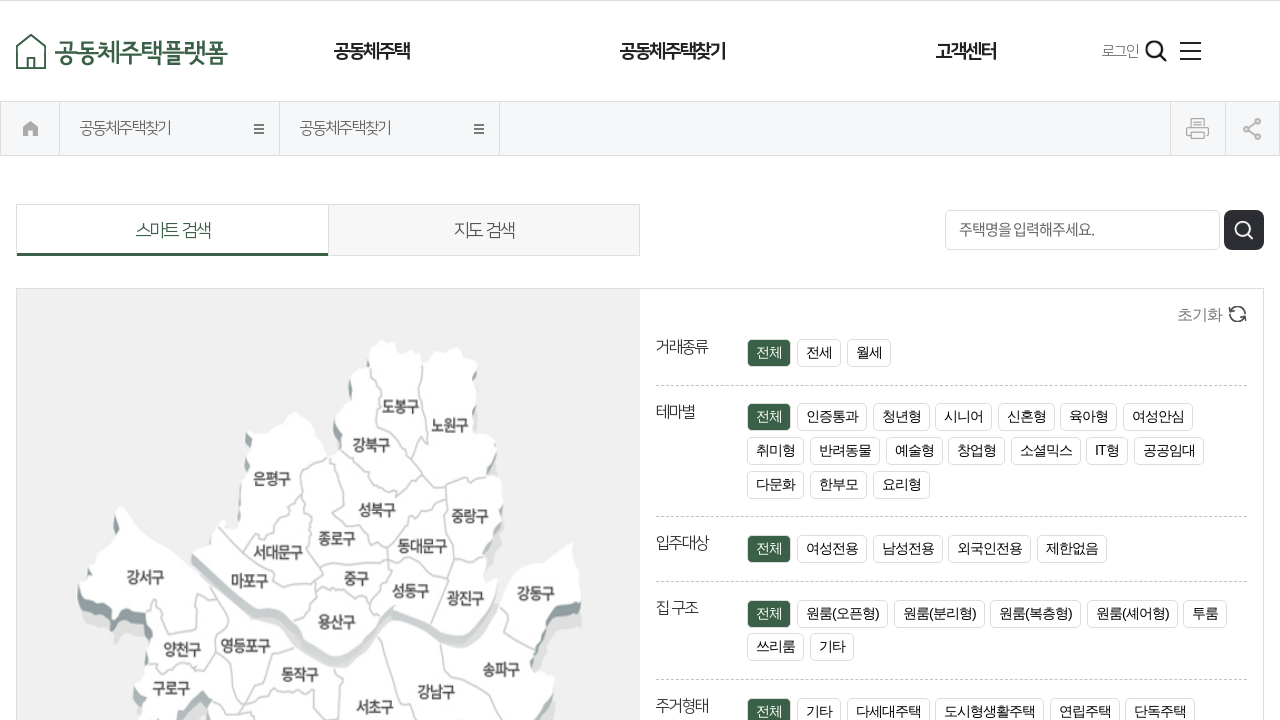

Verified housing form table exists
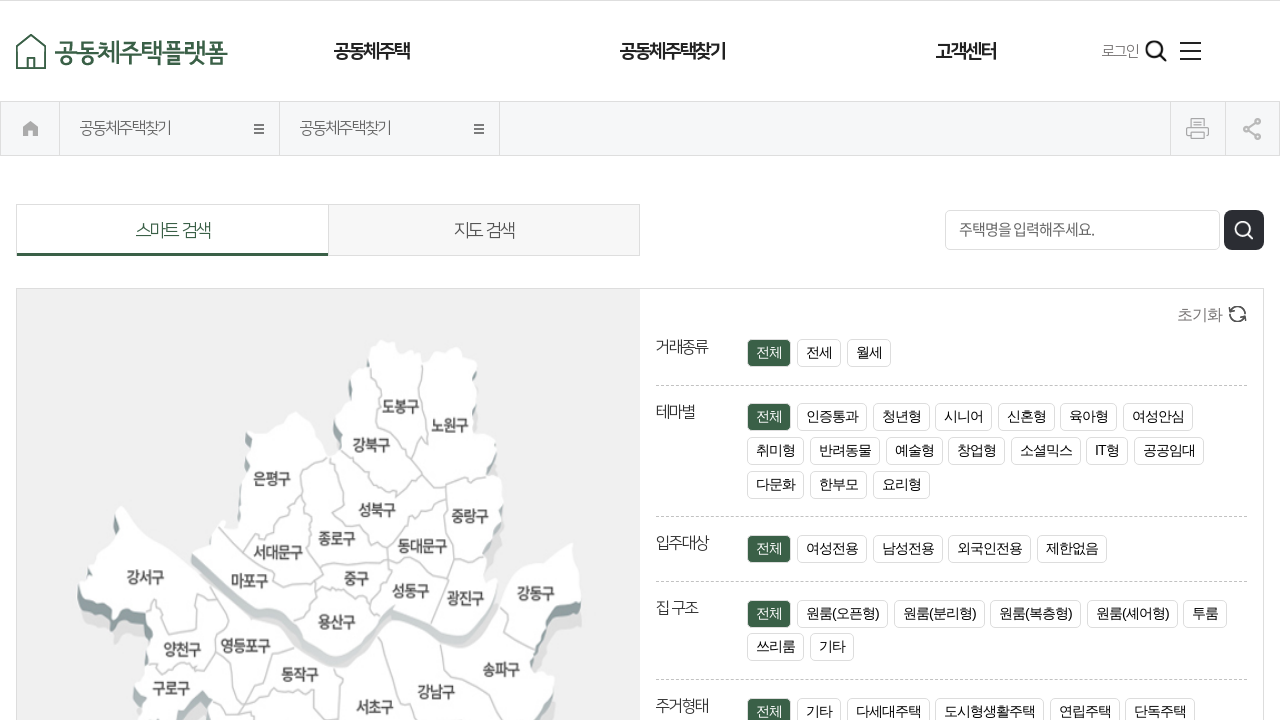

Verified table rows are present in the housing form
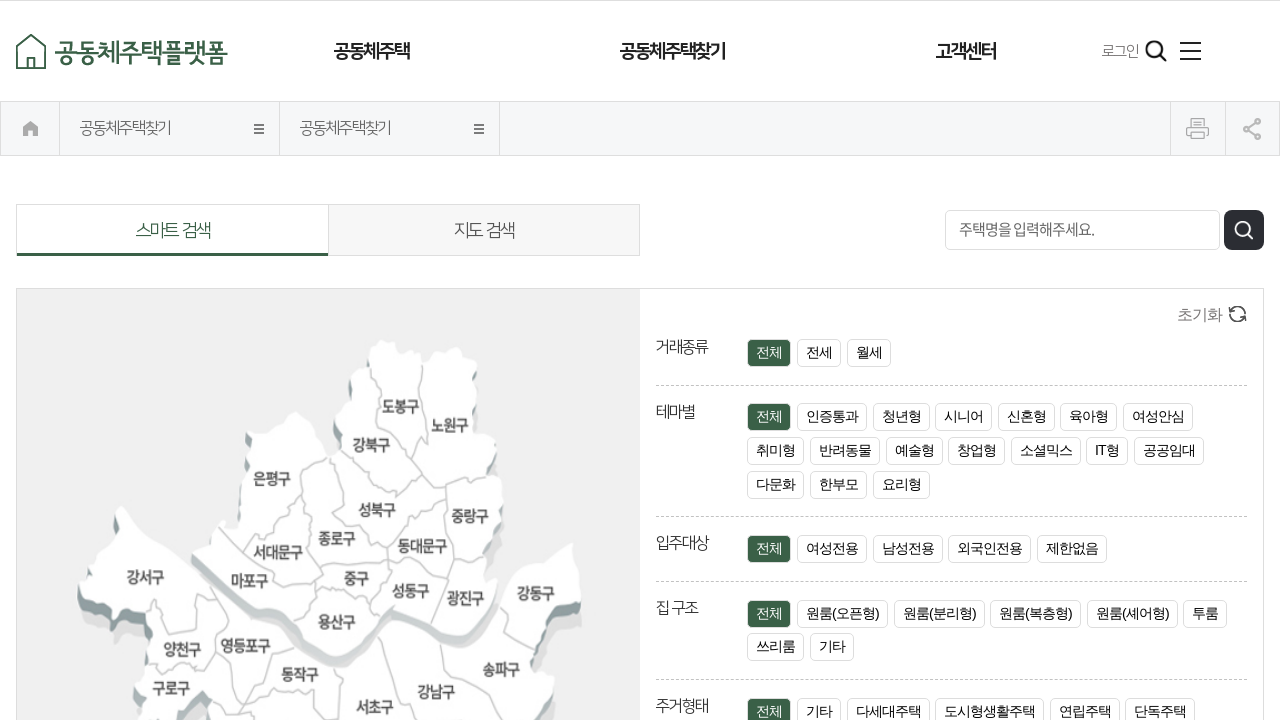

Verified table cells with data exist in the housing table
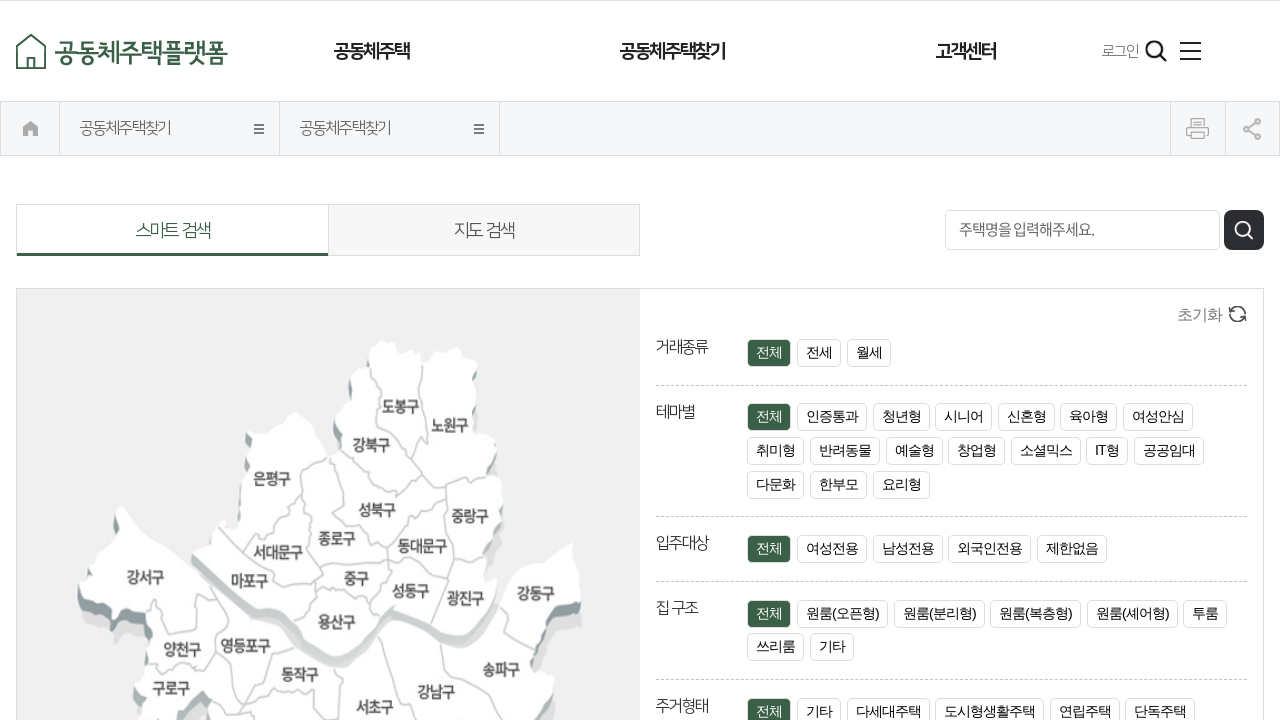

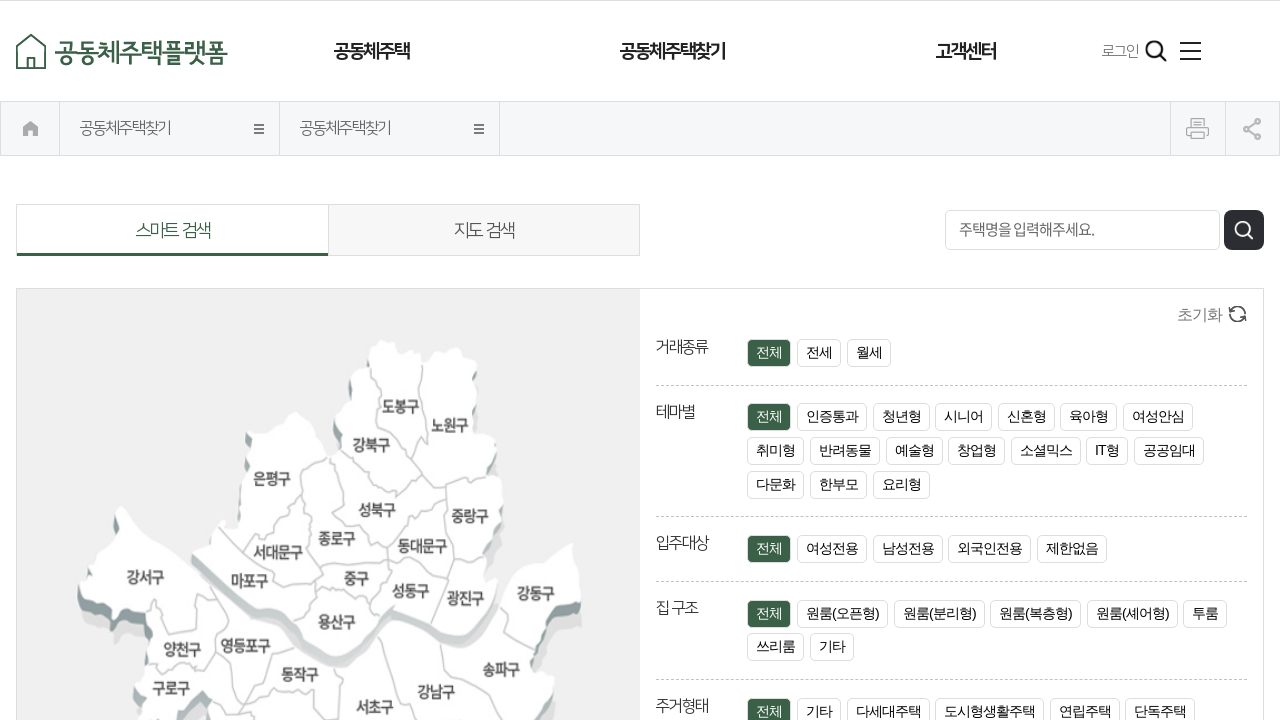